Tests if the signin button is clickable and navigates to the signin page

Starting URL: https://travel-advisor-self.vercel.app/

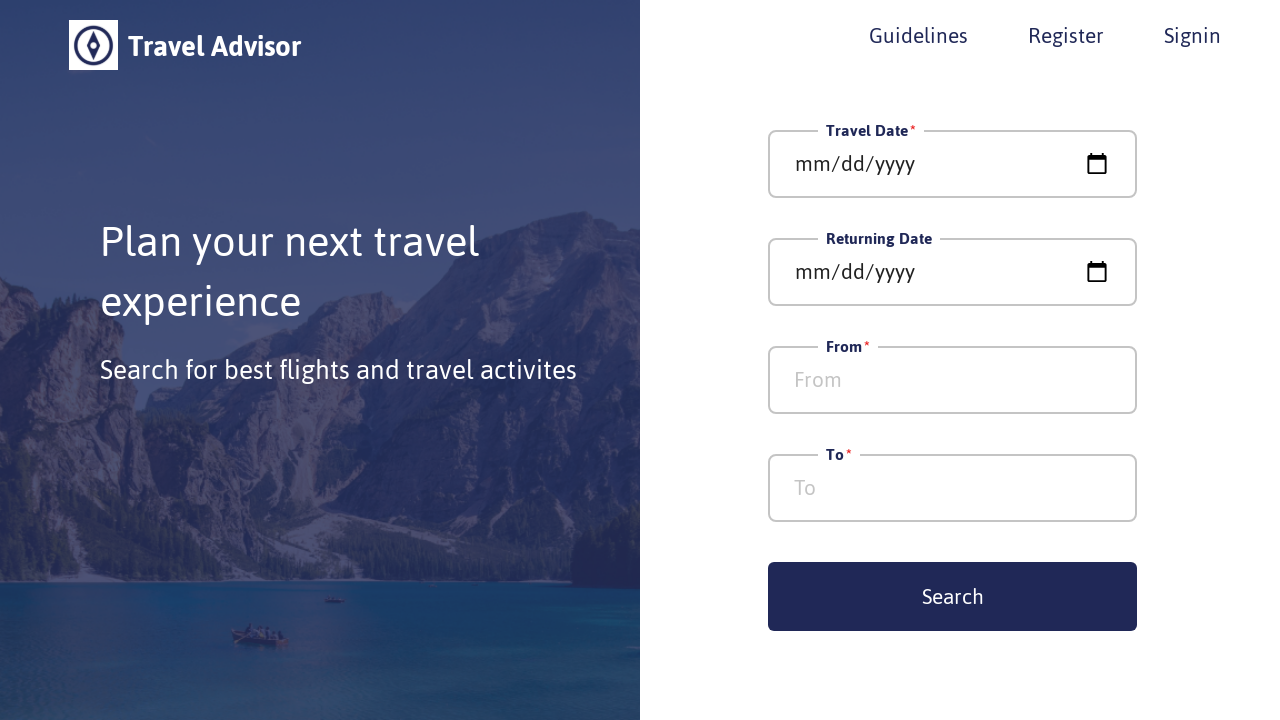

Clicked signin button at (1192, 35) on xpath=//*[@id='__next']/div/div/div/div[1]/div[2]/button[3]
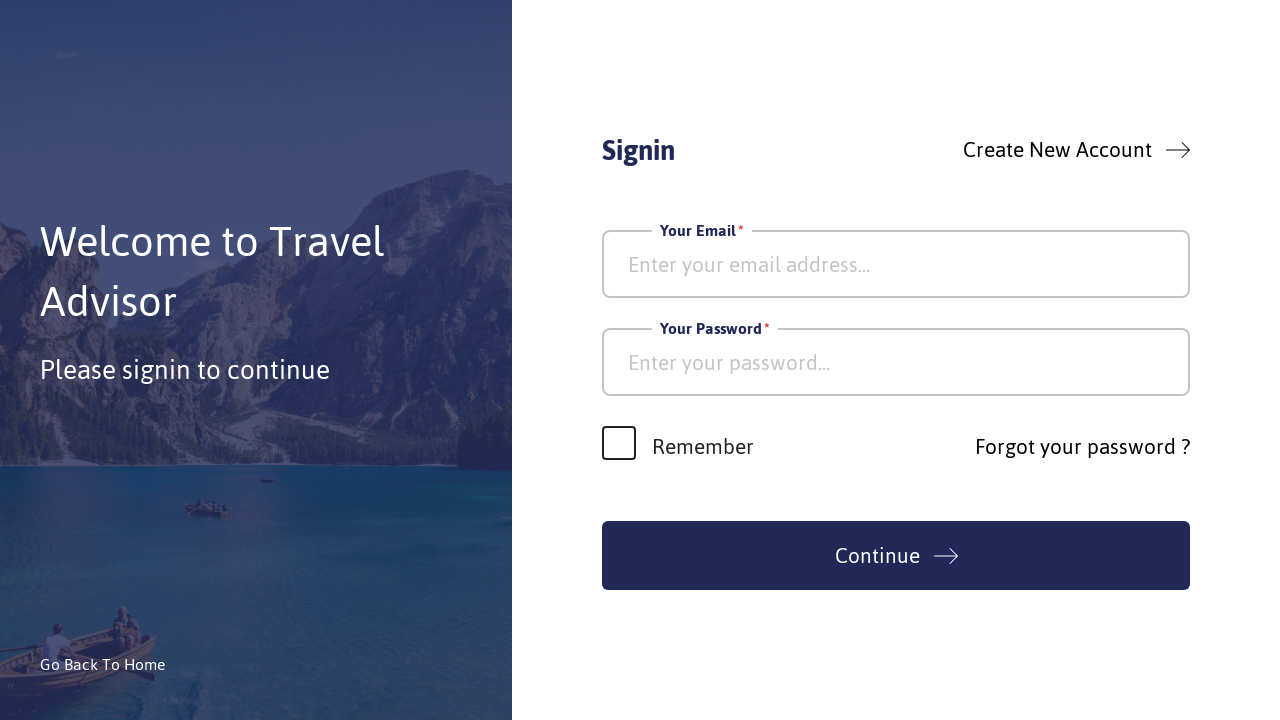

Navigated to signin page and URL verified
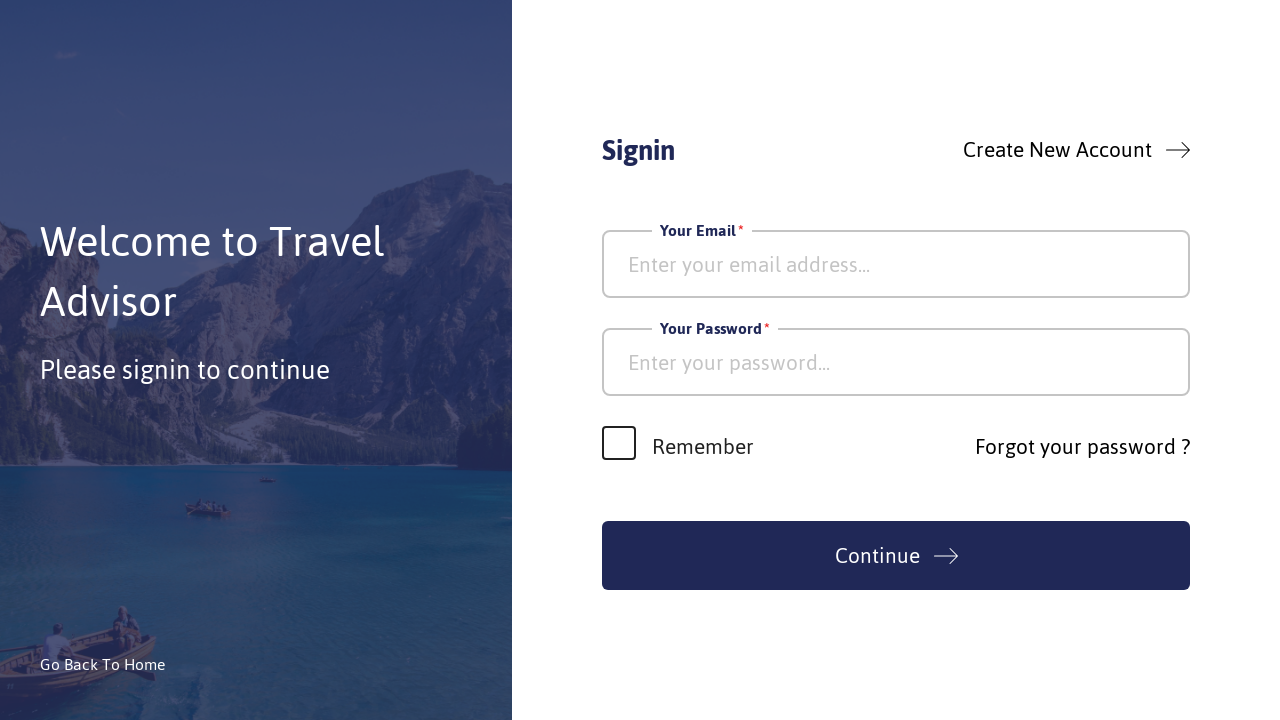

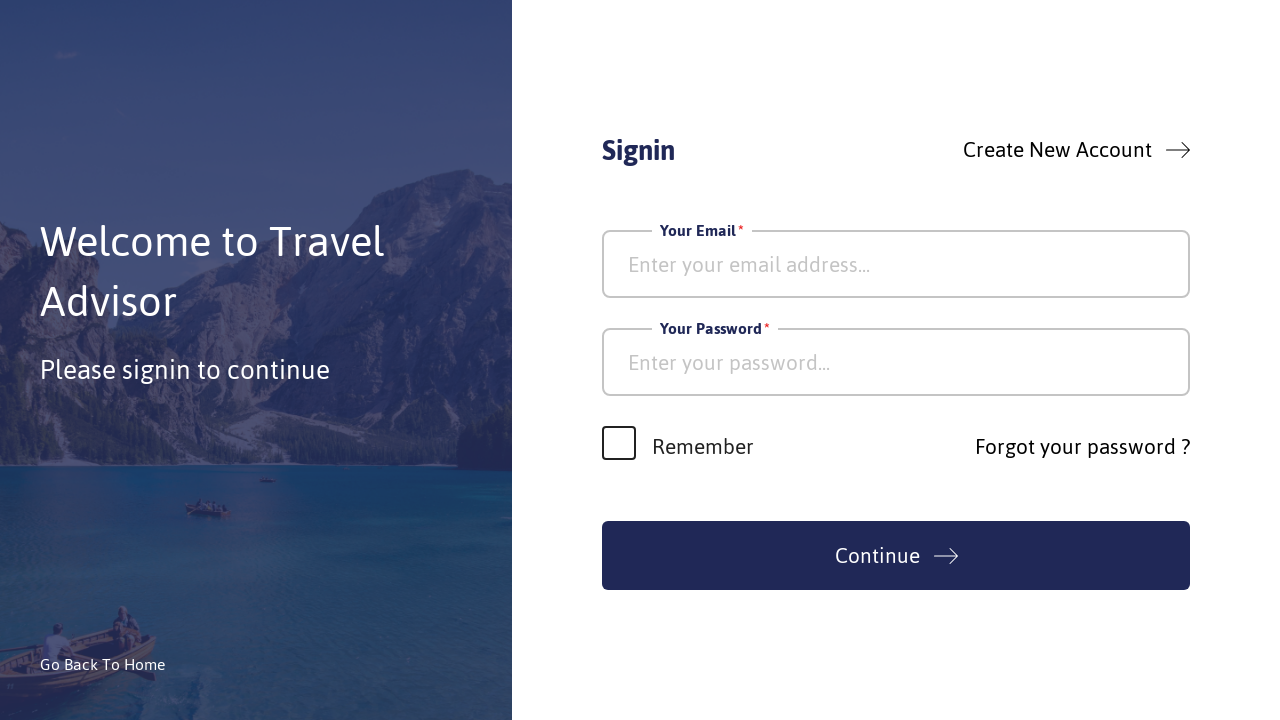